Tests browser window handling by clicking a button to open a new window, switching to the new window to verify its content, closing it, and switching back to the parent window.

Starting URL: https://demoqa.com/browser-windows

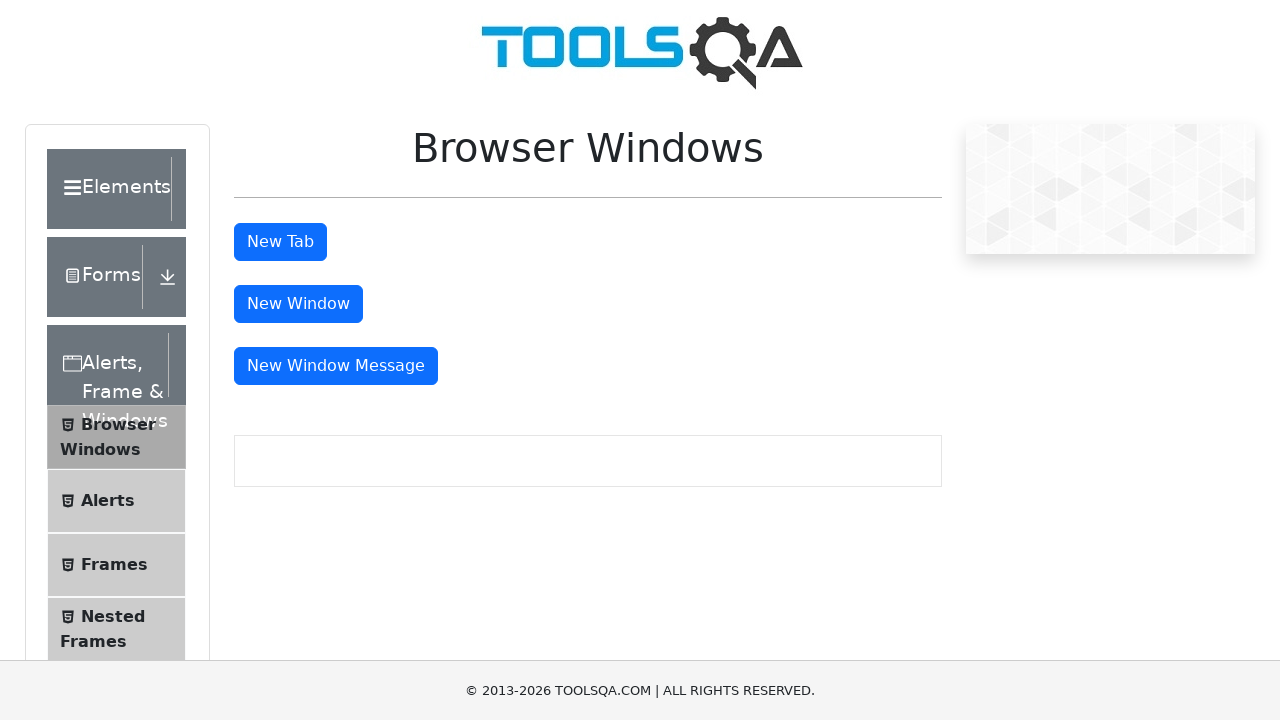

Clicked 'New Window' button to open a new window at (298, 304) on button#windowButton
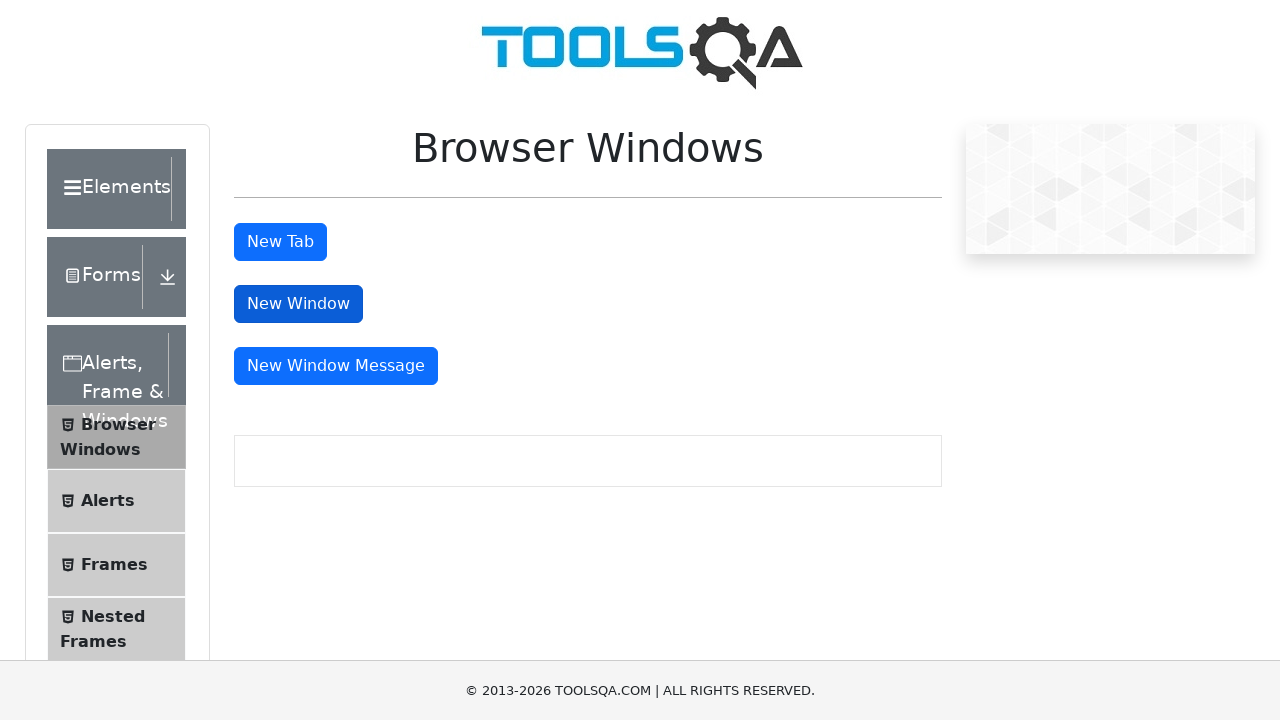

New window opened and page object acquired
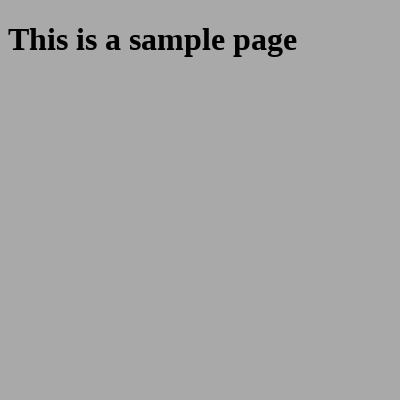

Waited for heading element to load in new window
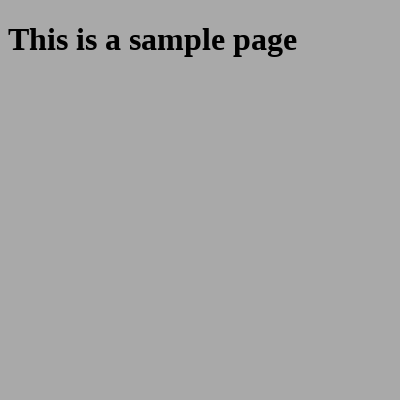

Retrieved heading text: 'This is a sample page'
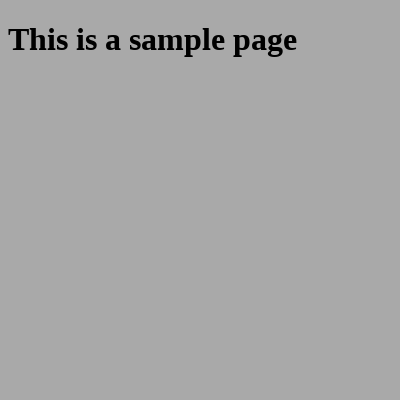

Closed the new window
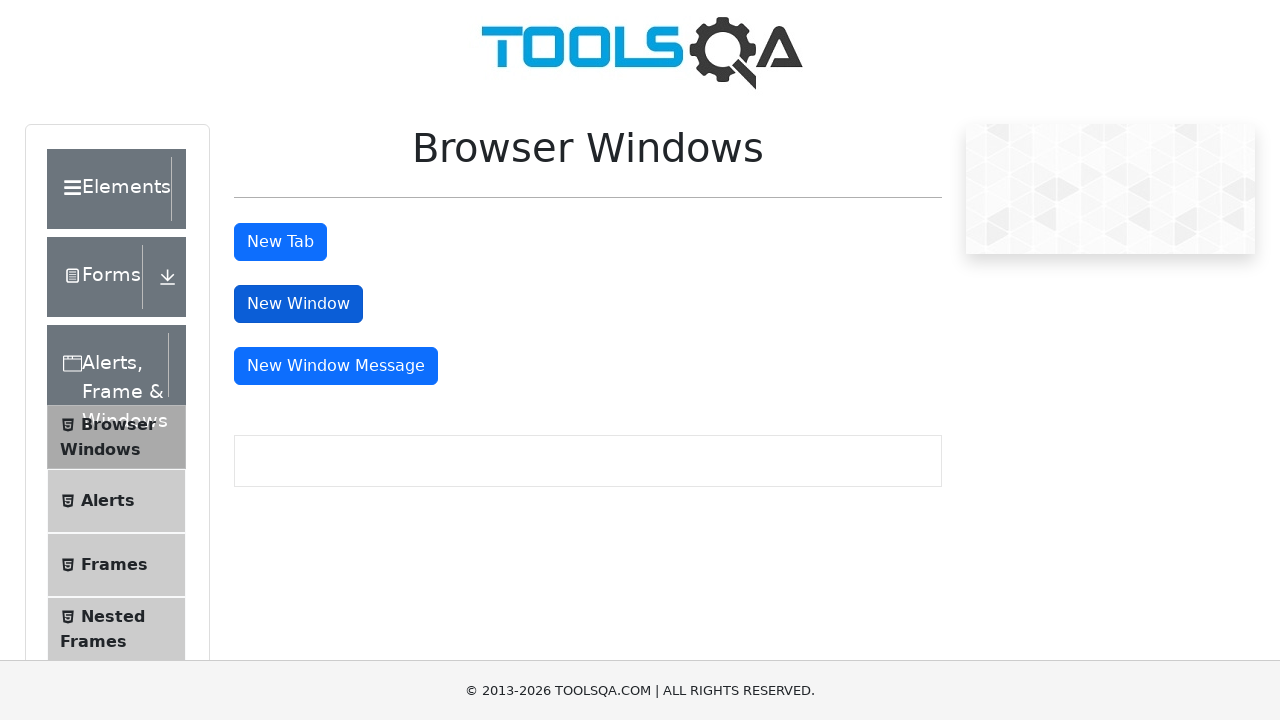

Switched back to parent window and brought it to front
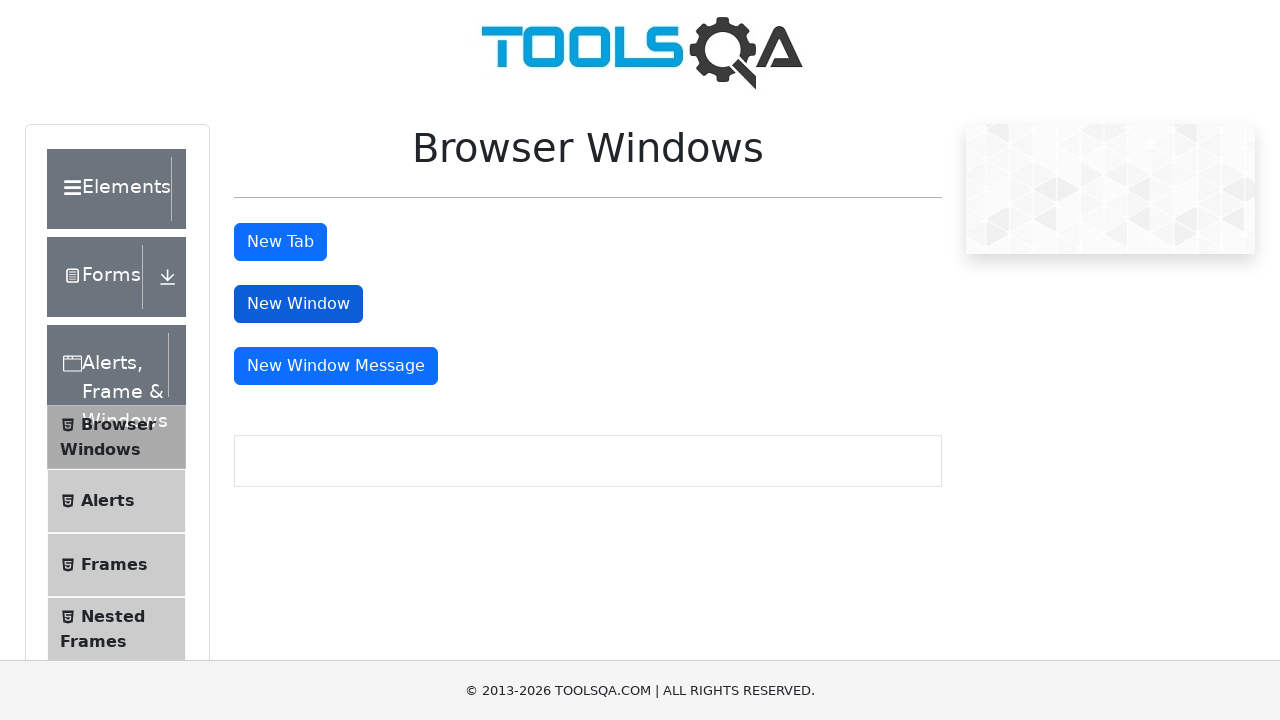

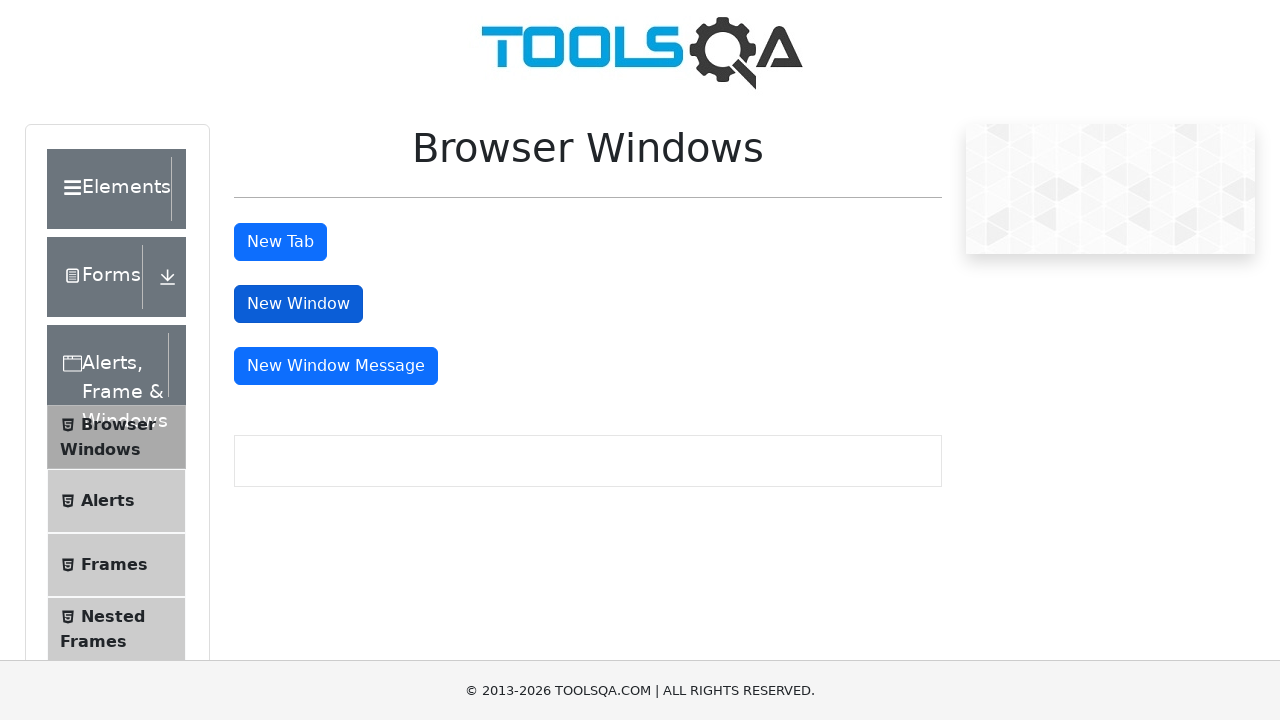